Tests drag and drop functionality within an iframe by dragging an element and dropping it onto a target element

Starting URL: https://jqueryui.com/droppable/

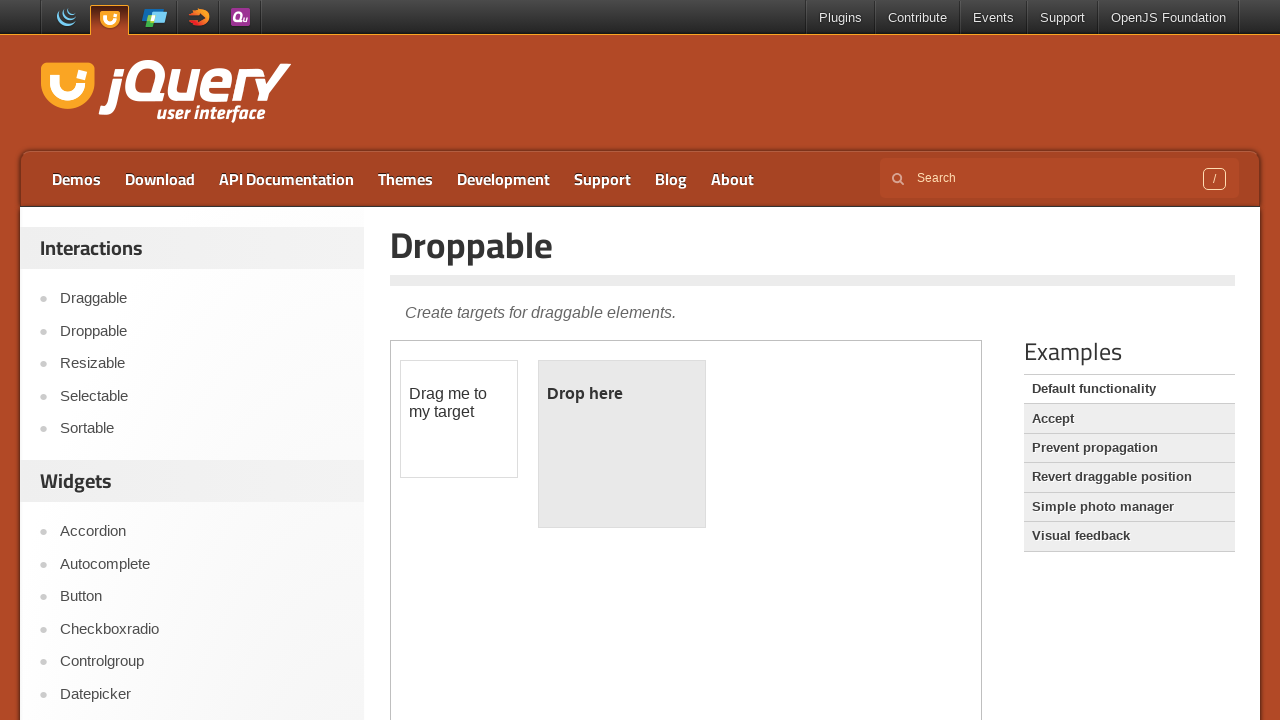

Located iframe with class 'demo-frame' containing drag and drop demo
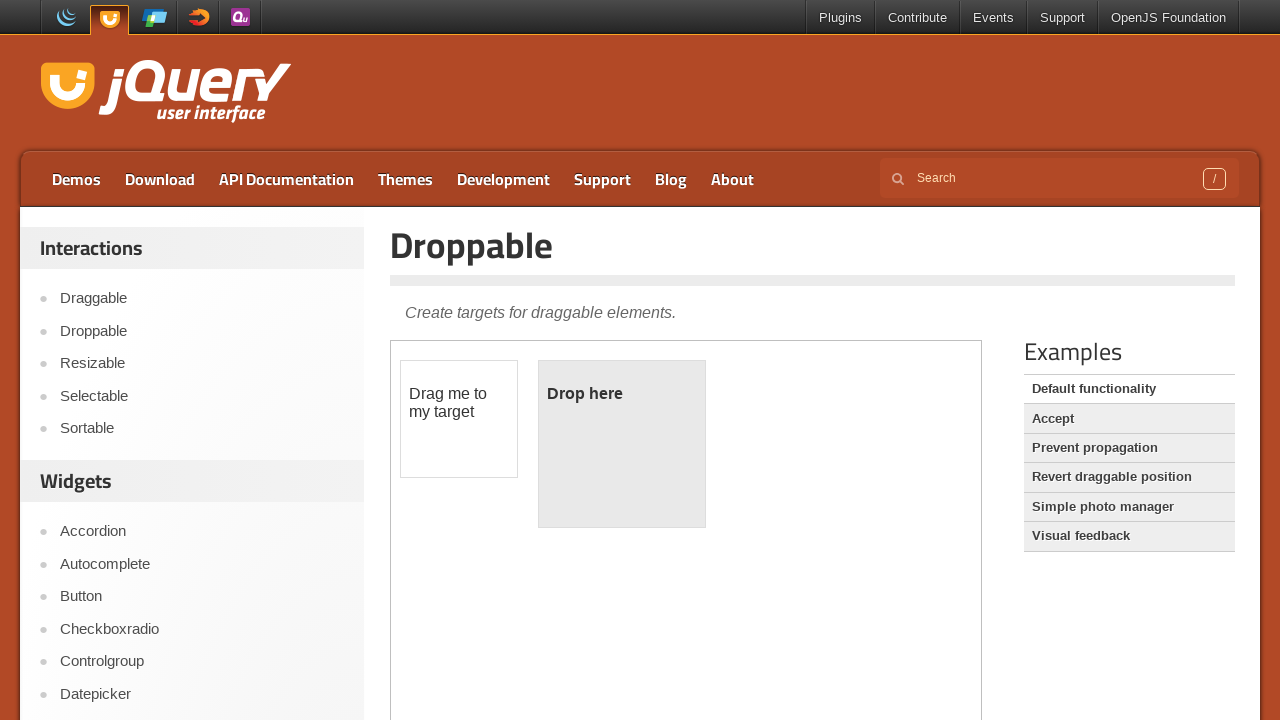

Located draggable element with id 'draggable'
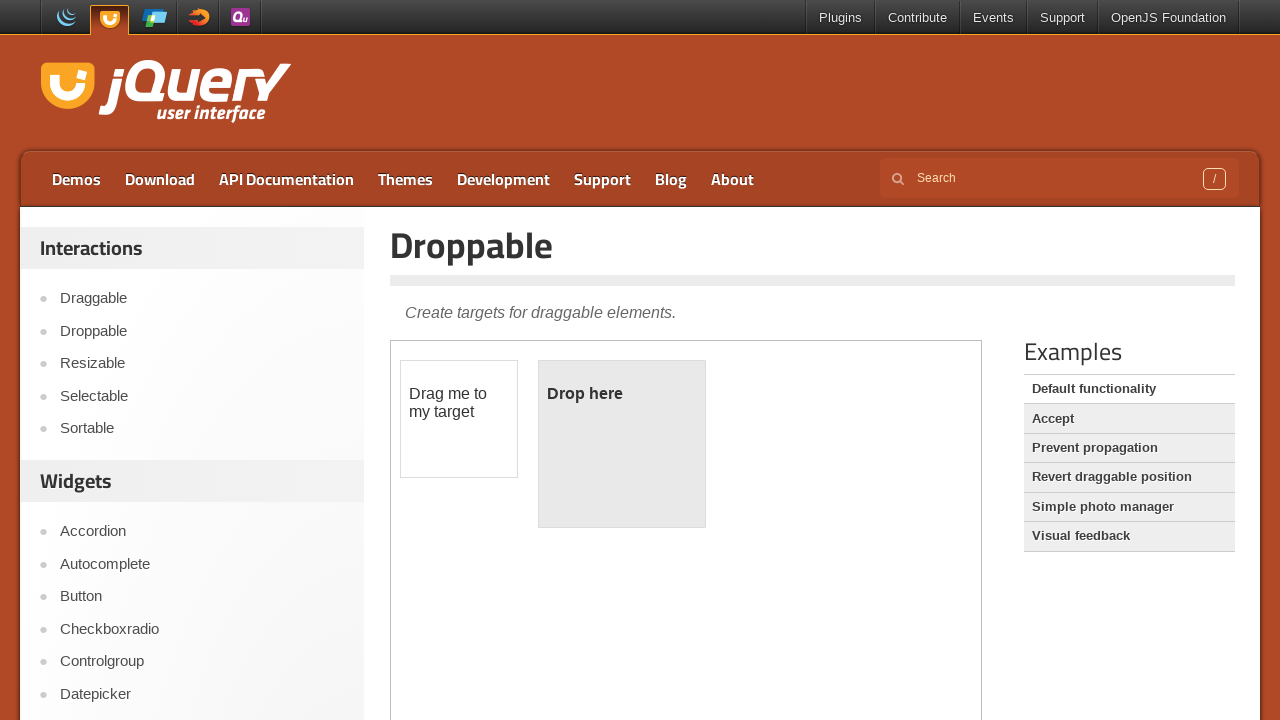

Located droppable target element with id 'droppable'
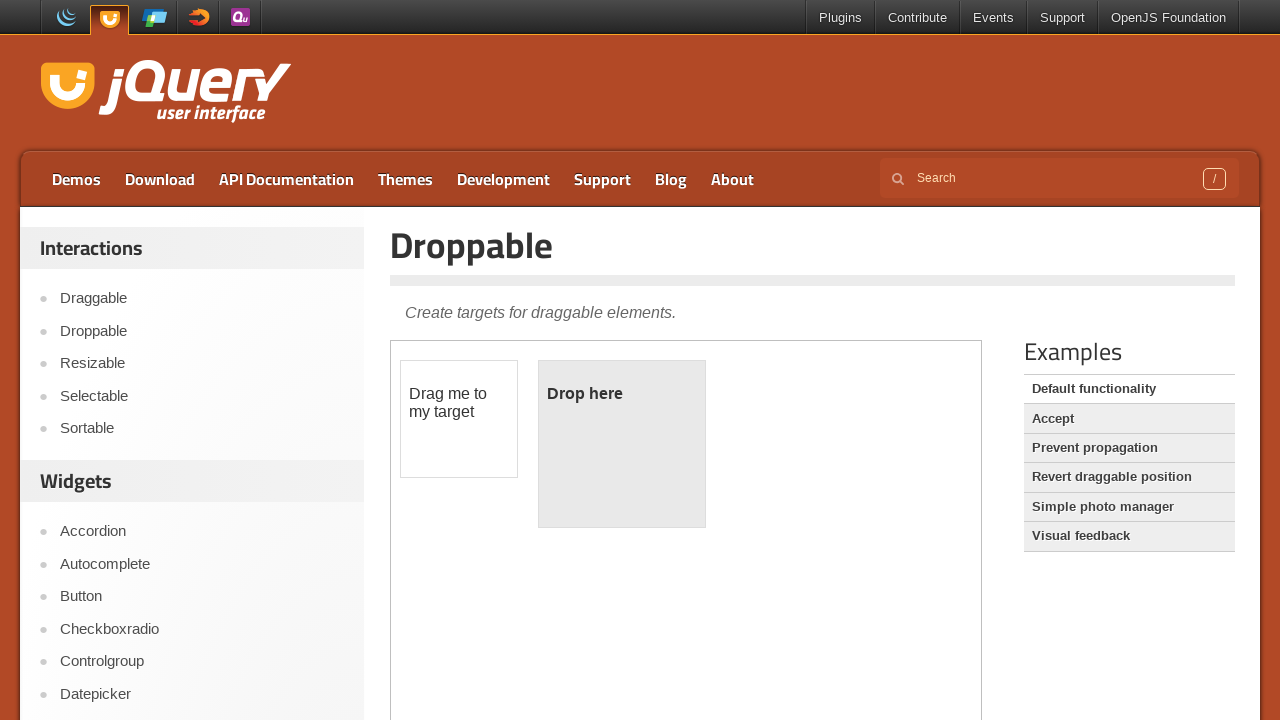

Dragged draggable element onto droppable target element at (622, 444)
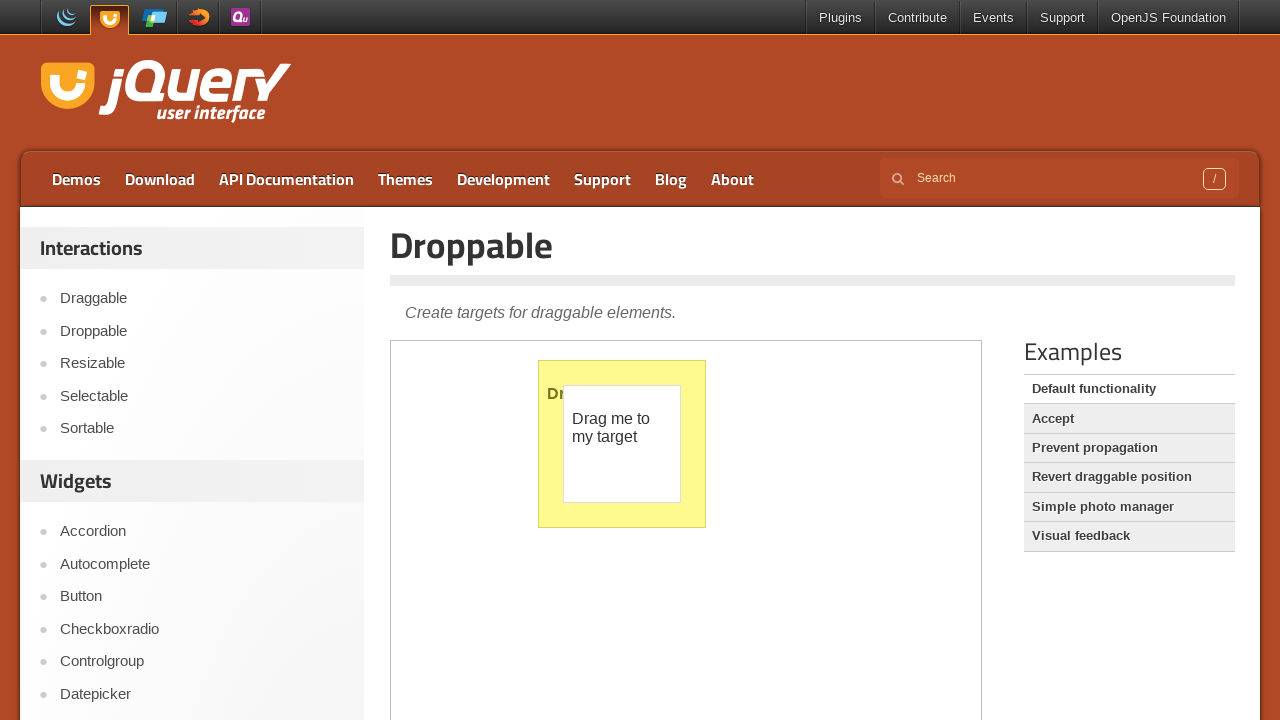

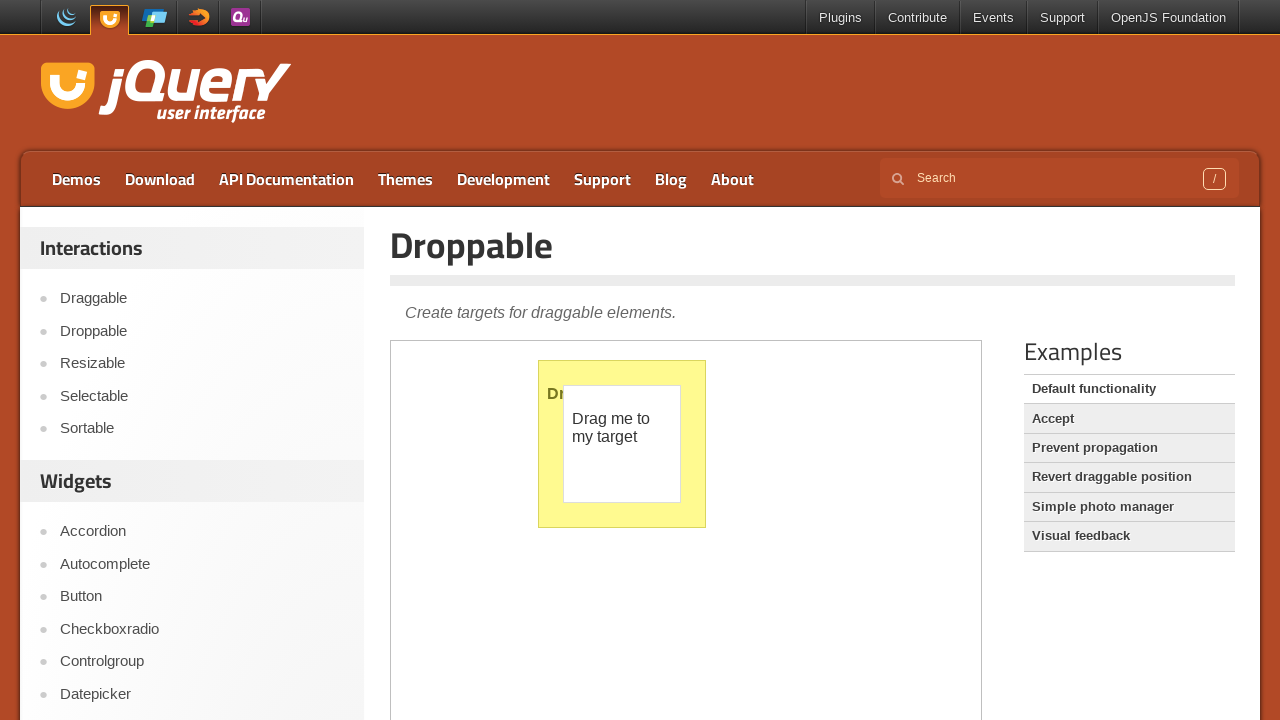